Tests product search functionality by entering a search term in the search box and pressing Enter

Starting URL: https://www.hepsiburada.com

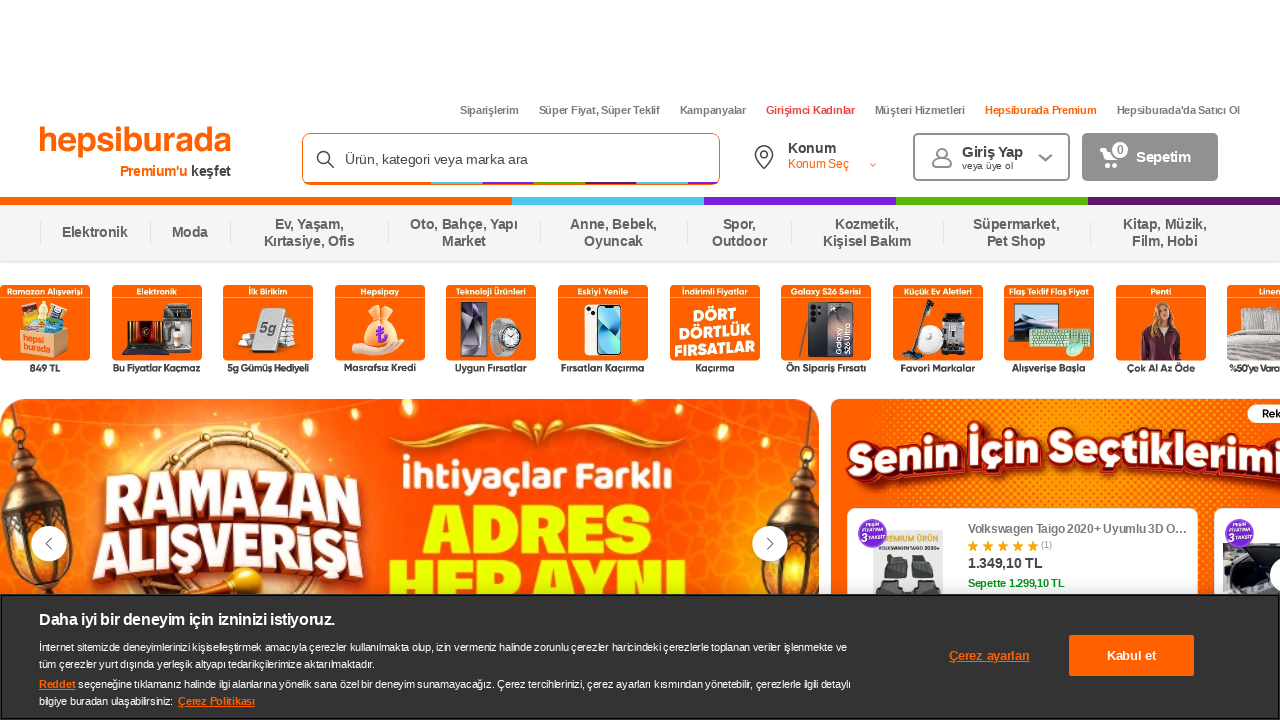

Waited for search box to be available
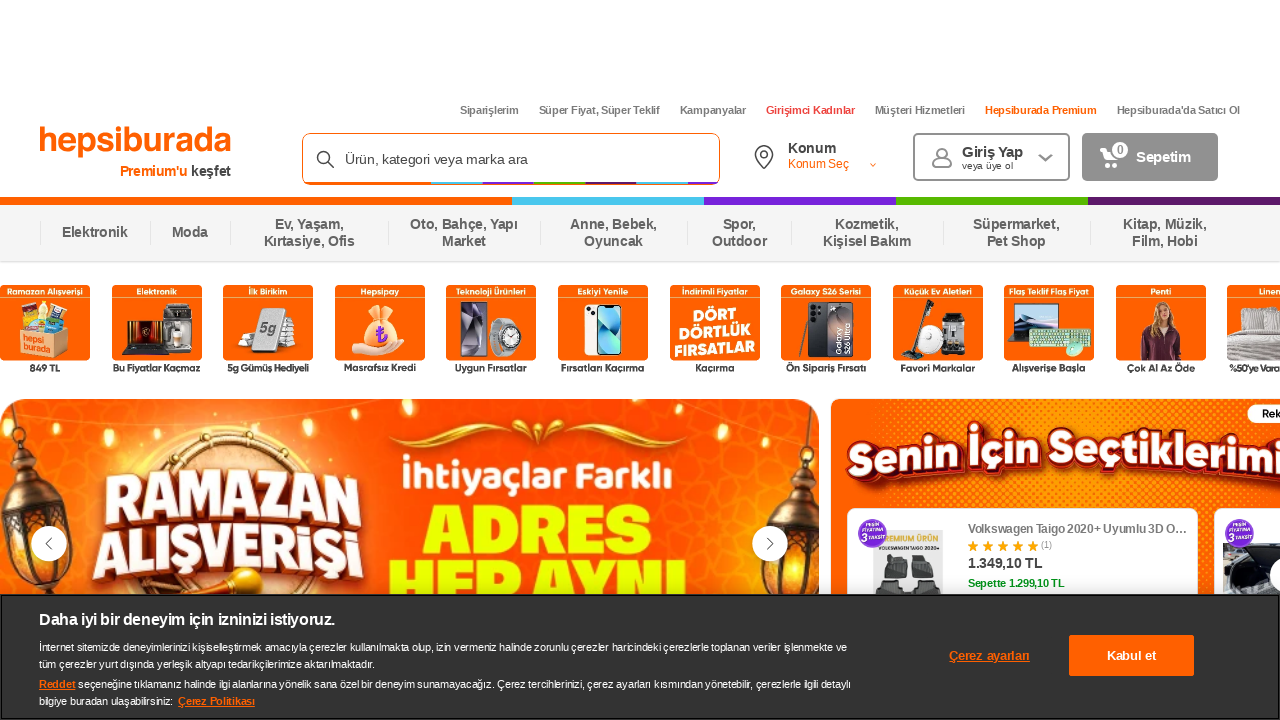

Entered 'SAAB' in search box on input[type='search'], input.searchBox, input[placeholder*='ara']
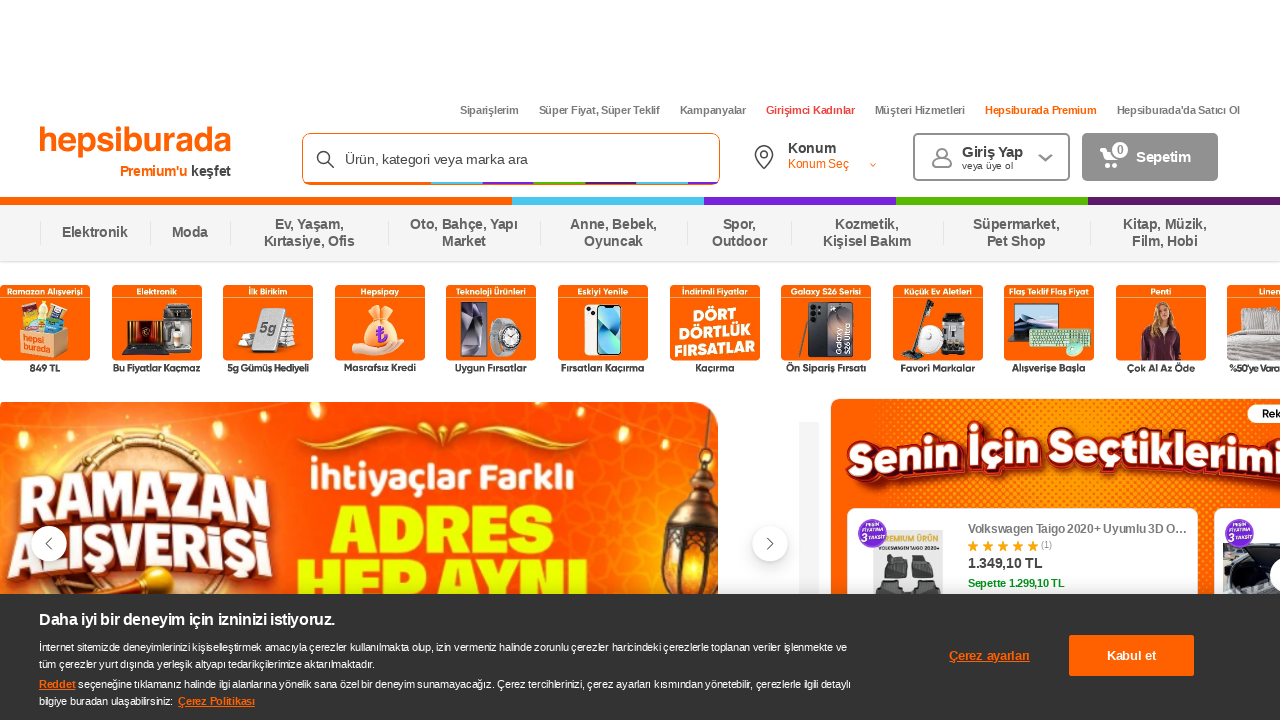

Pressed Enter to submit product search
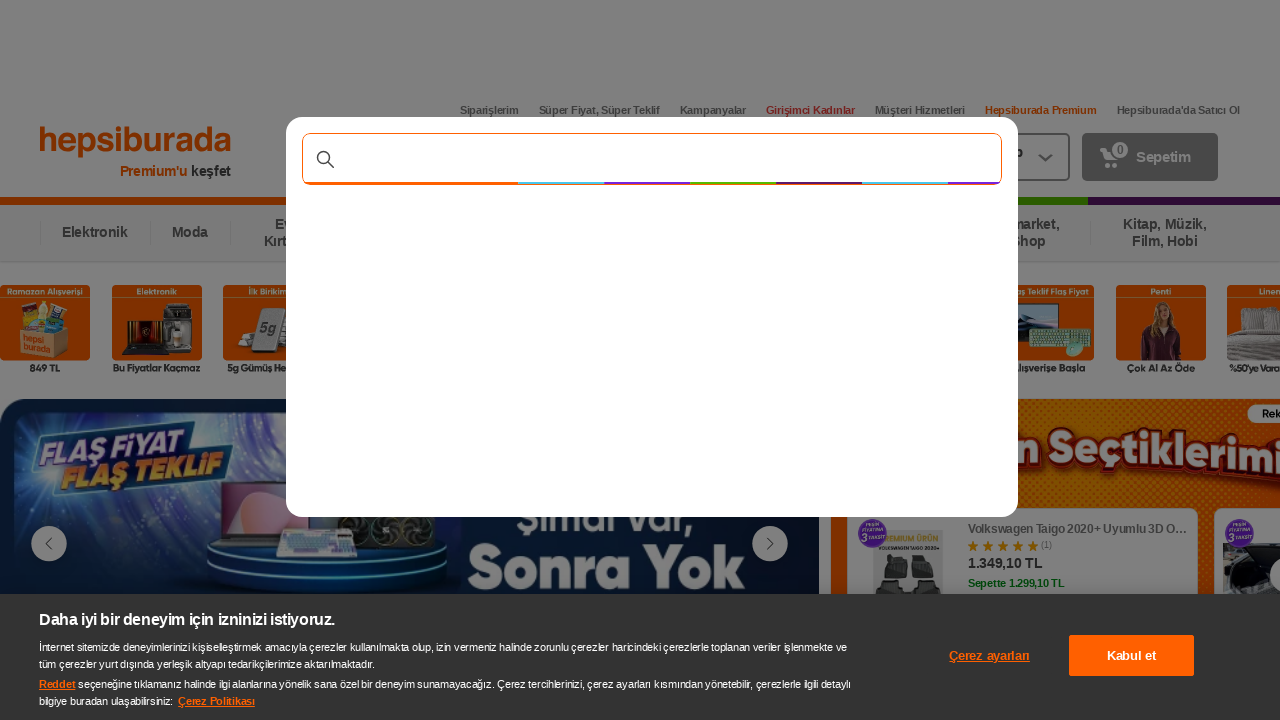

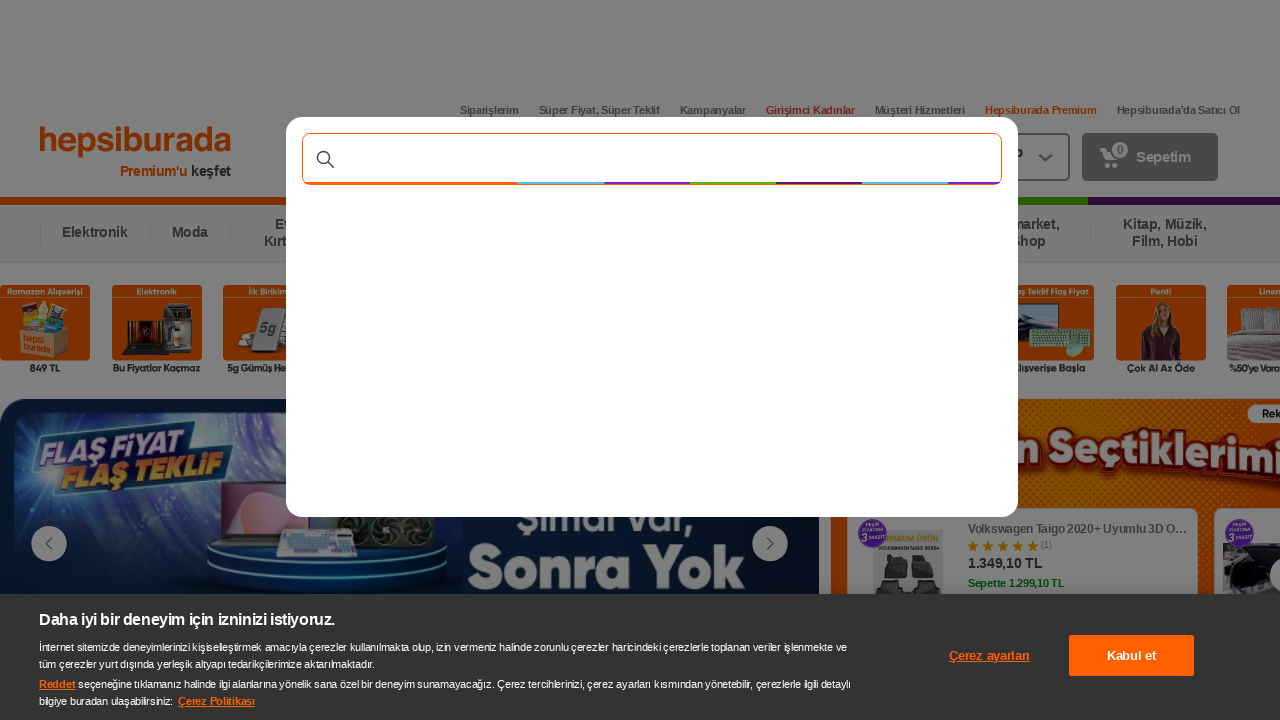